Tests browser navigation functionality by navigating to a page, using back/forward/refresh controls, and navigating to another URL

Starting URL: https://www.selenium.dev/about/

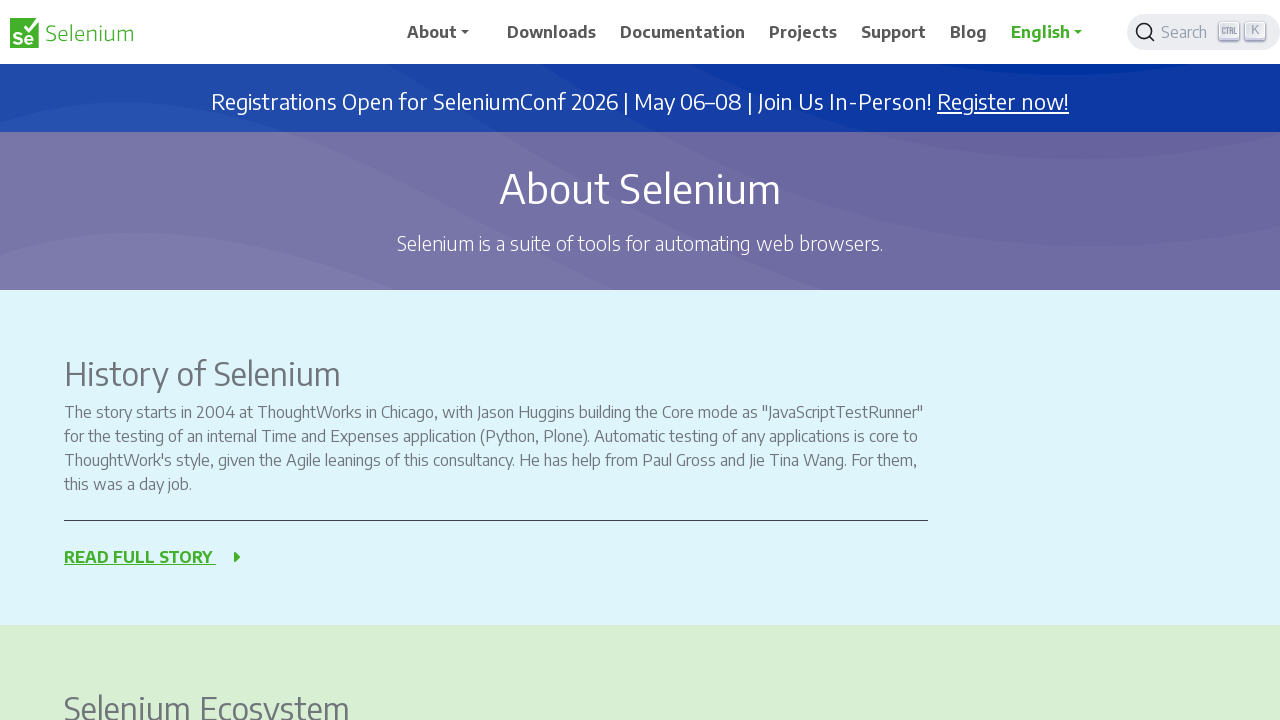

Navigated back from selenium.dev/about page
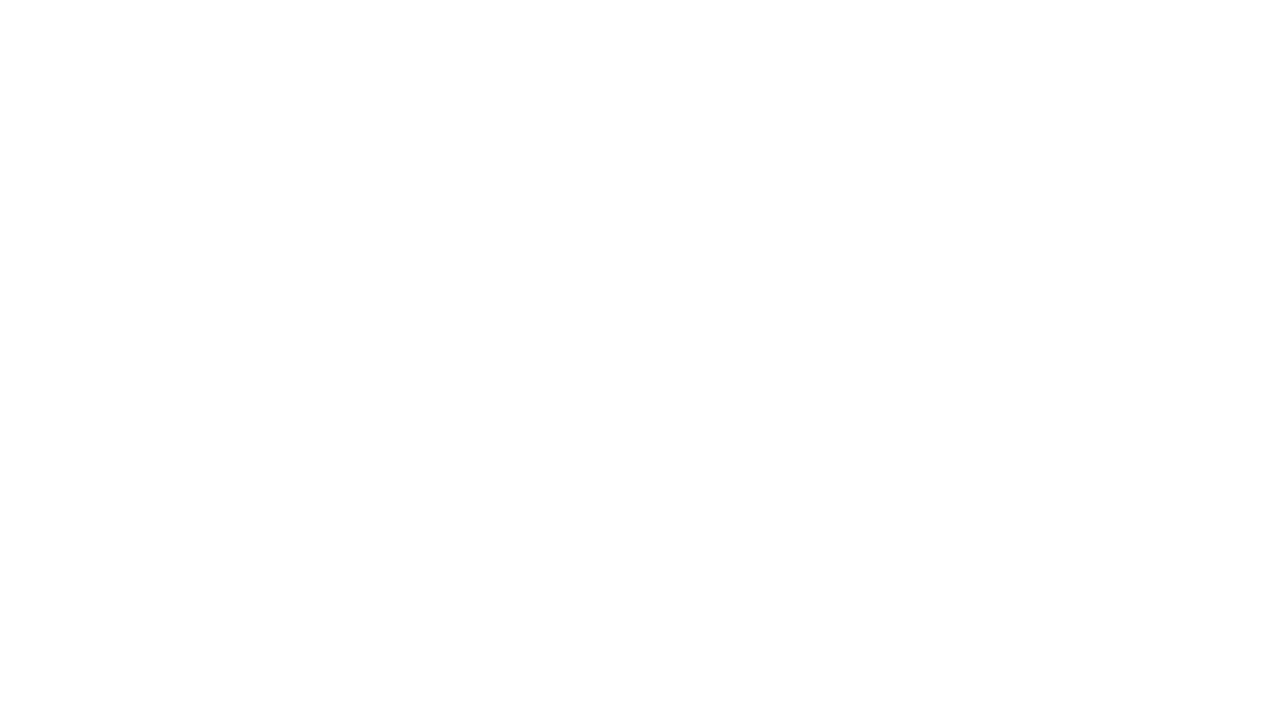

Navigated forward to return to selenium.dev/about page
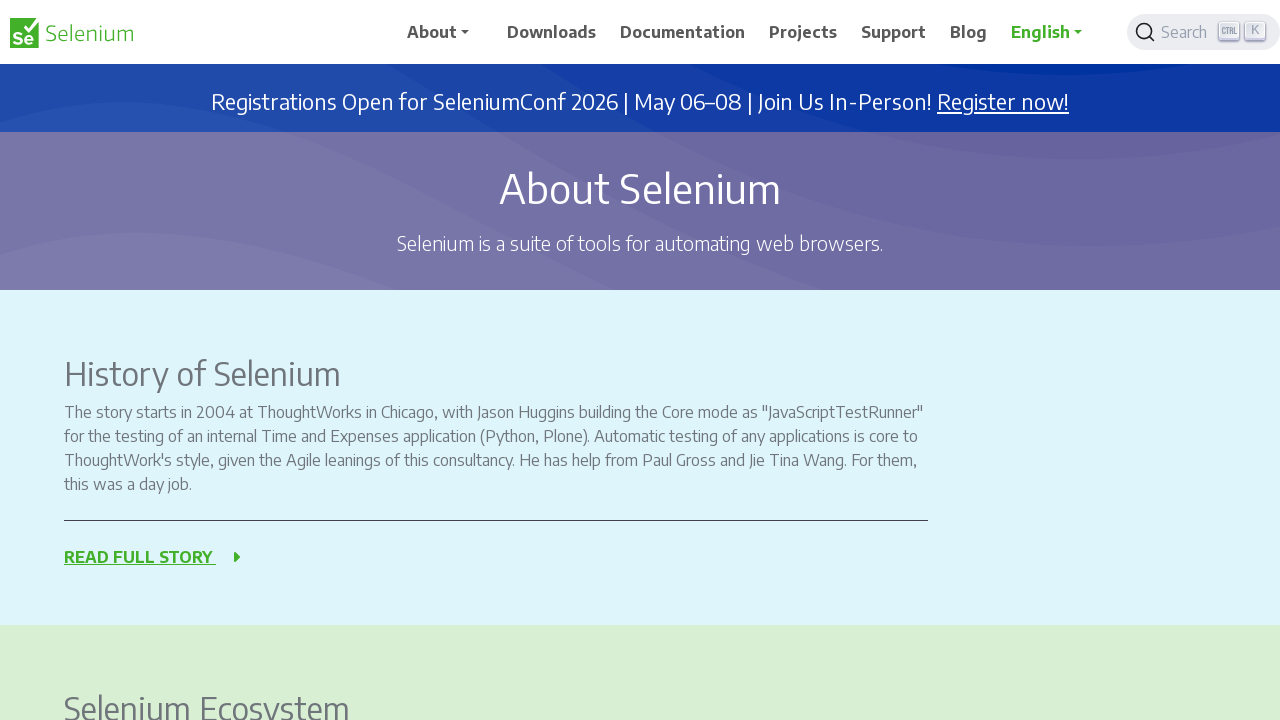

Refreshed the current page
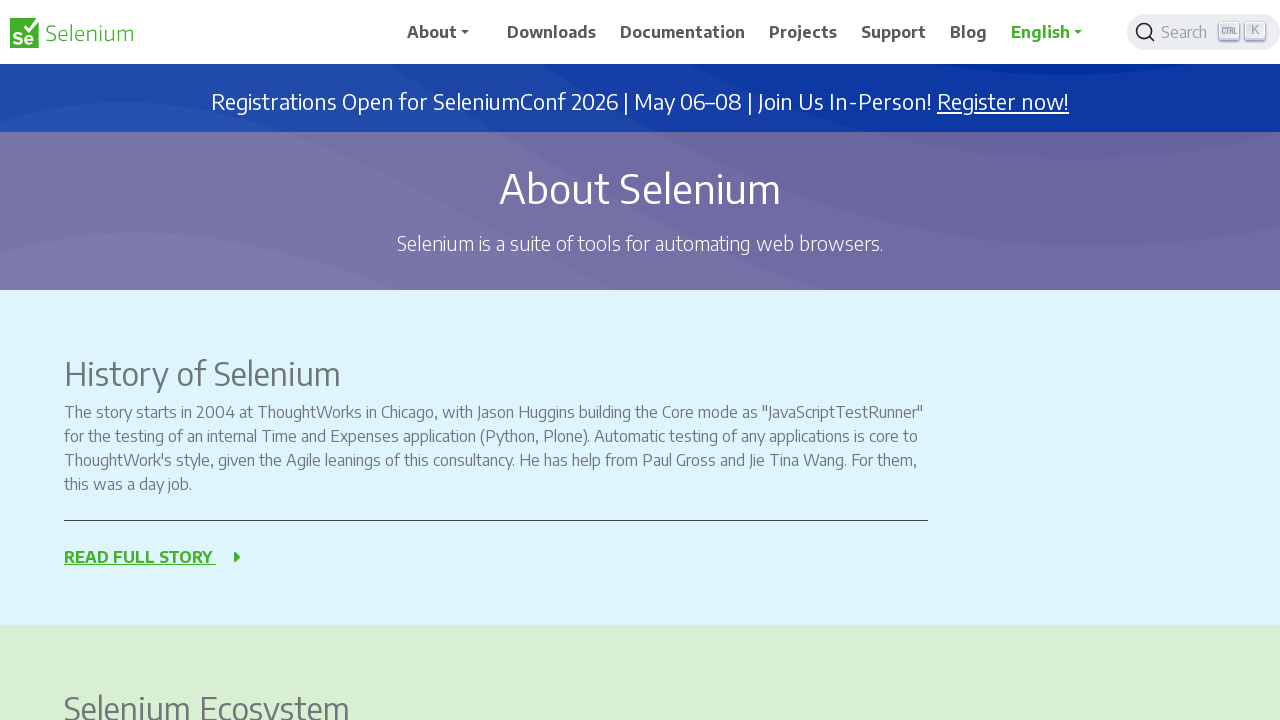

Navigated to https://www.seleniumeasy.com/
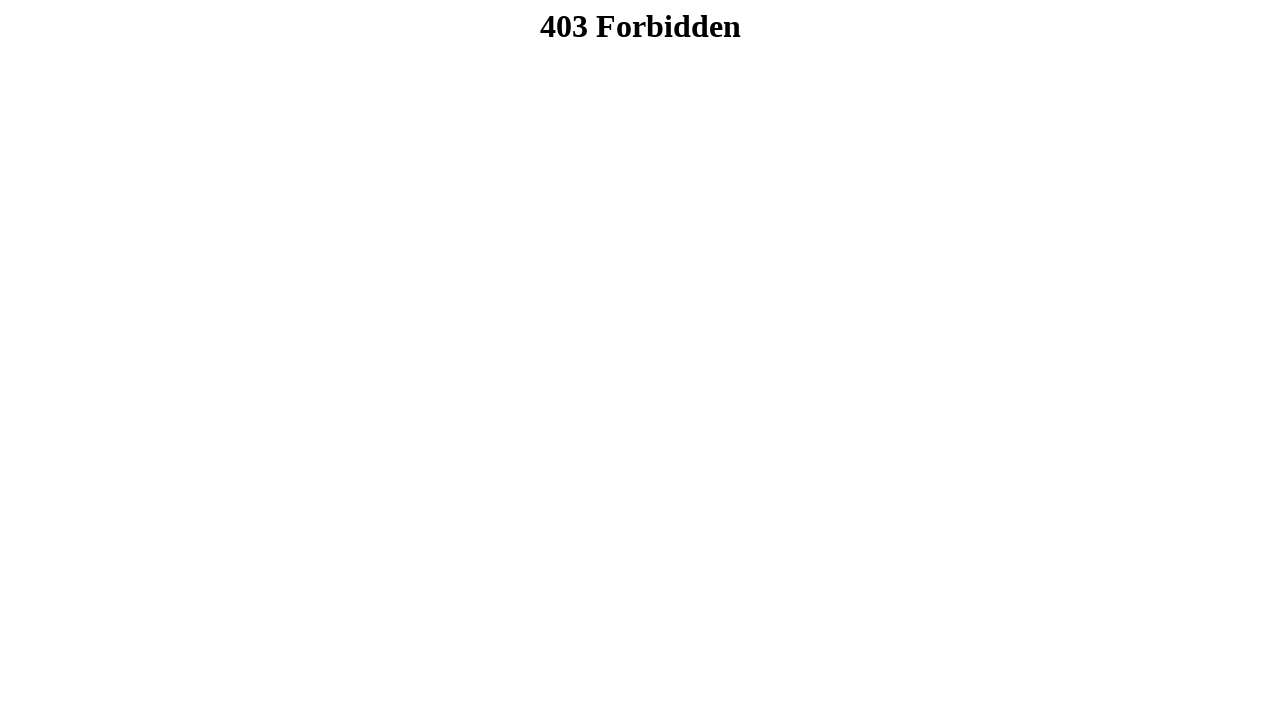

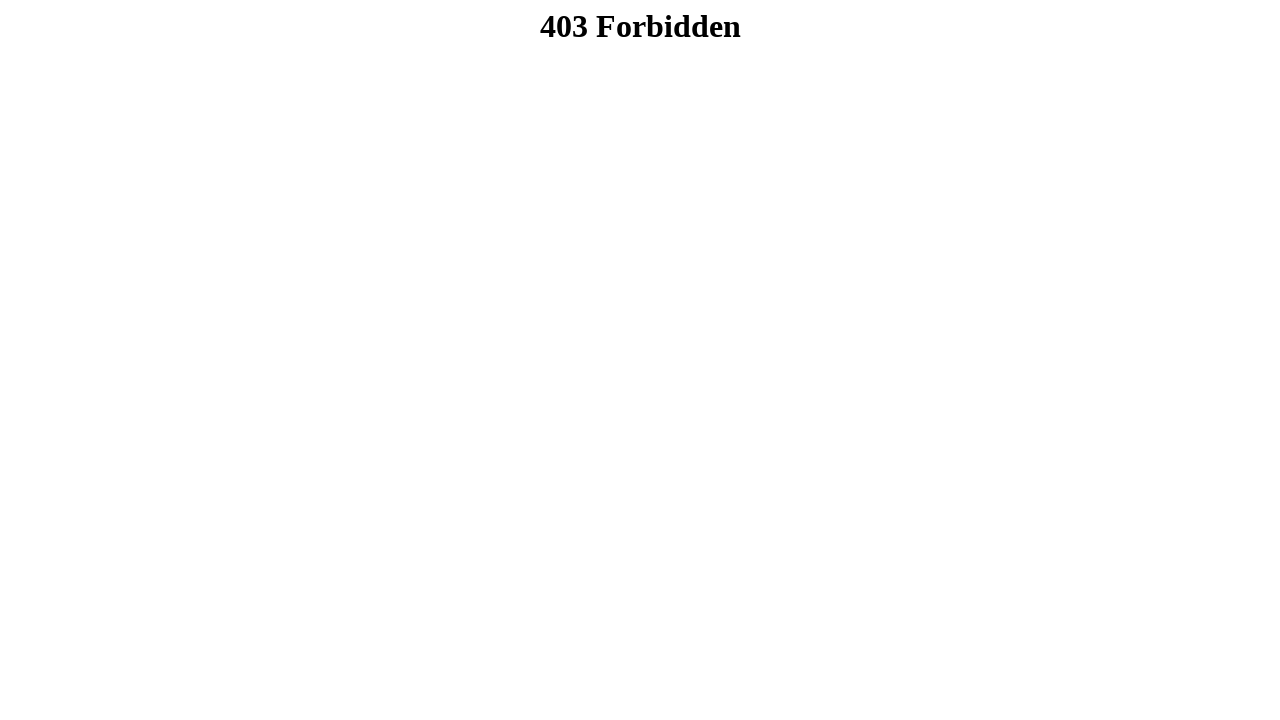